Tests the search functionality on Python.org by entering "pycon" in the search field and submitting the search

Starting URL: http://www.python.org

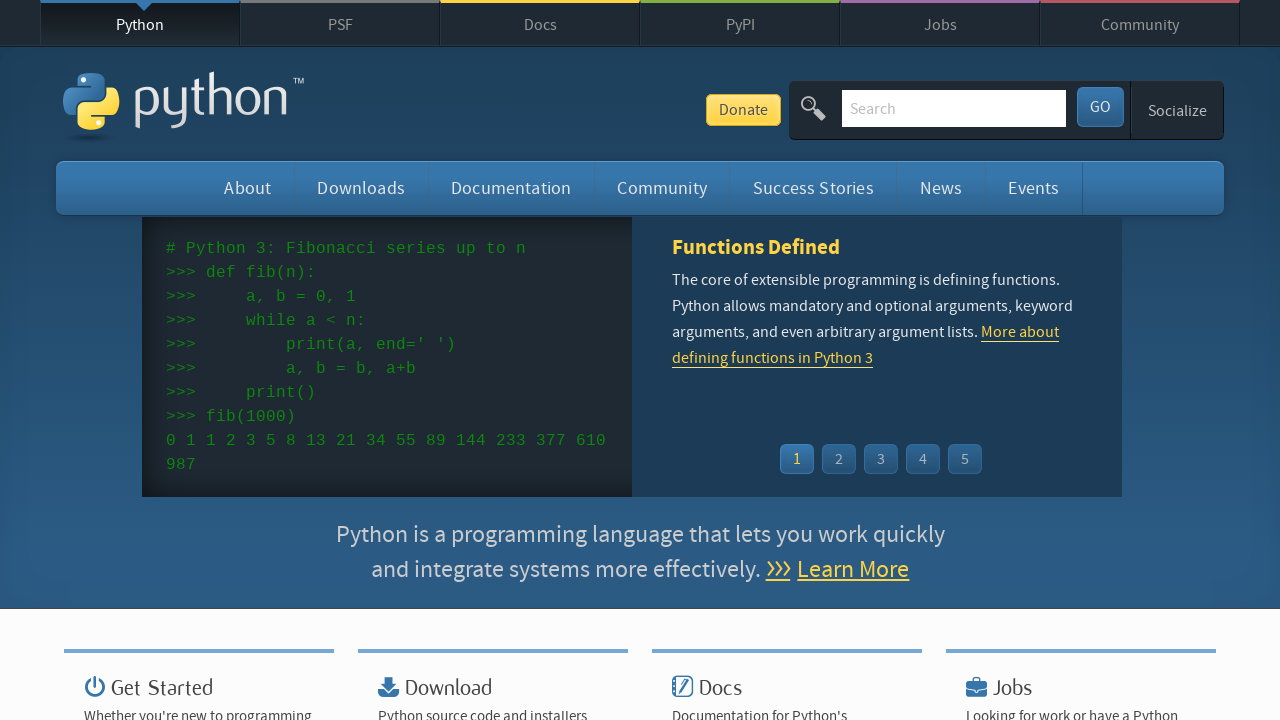

Filled search field with 'pycon' on input[name='q']
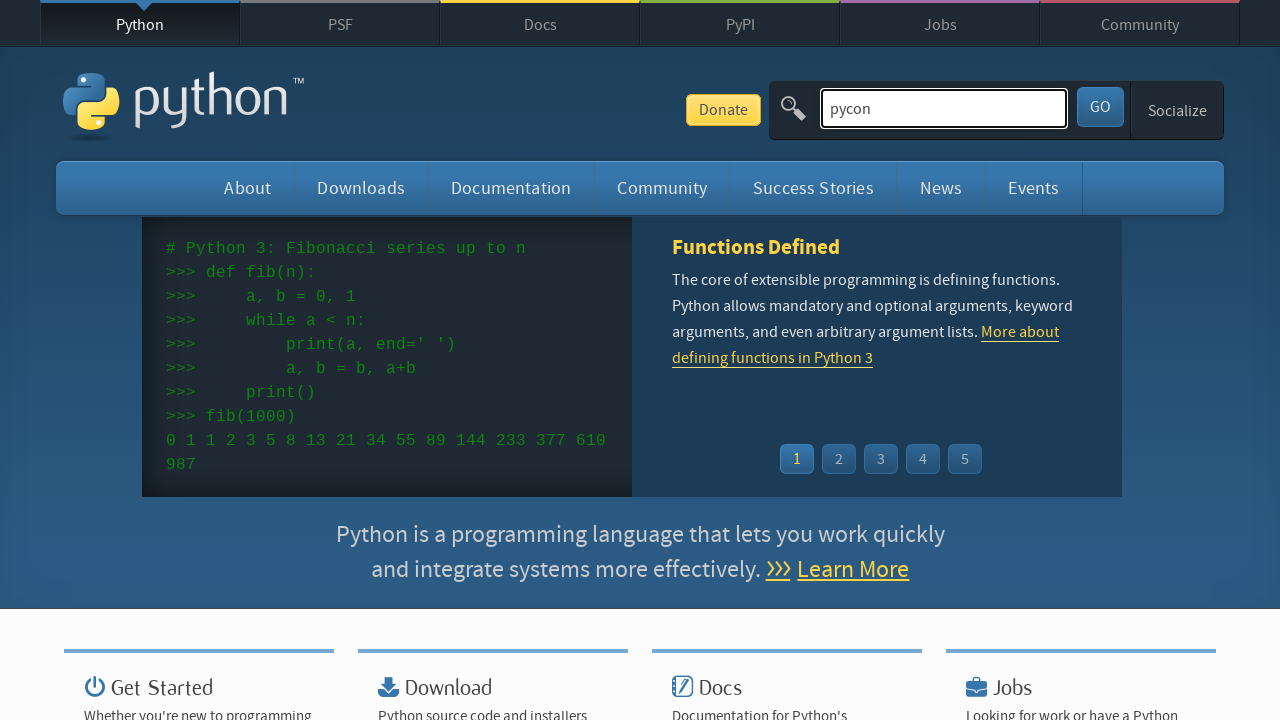

Pressed Enter to submit search for 'pycon' on input[name='q']
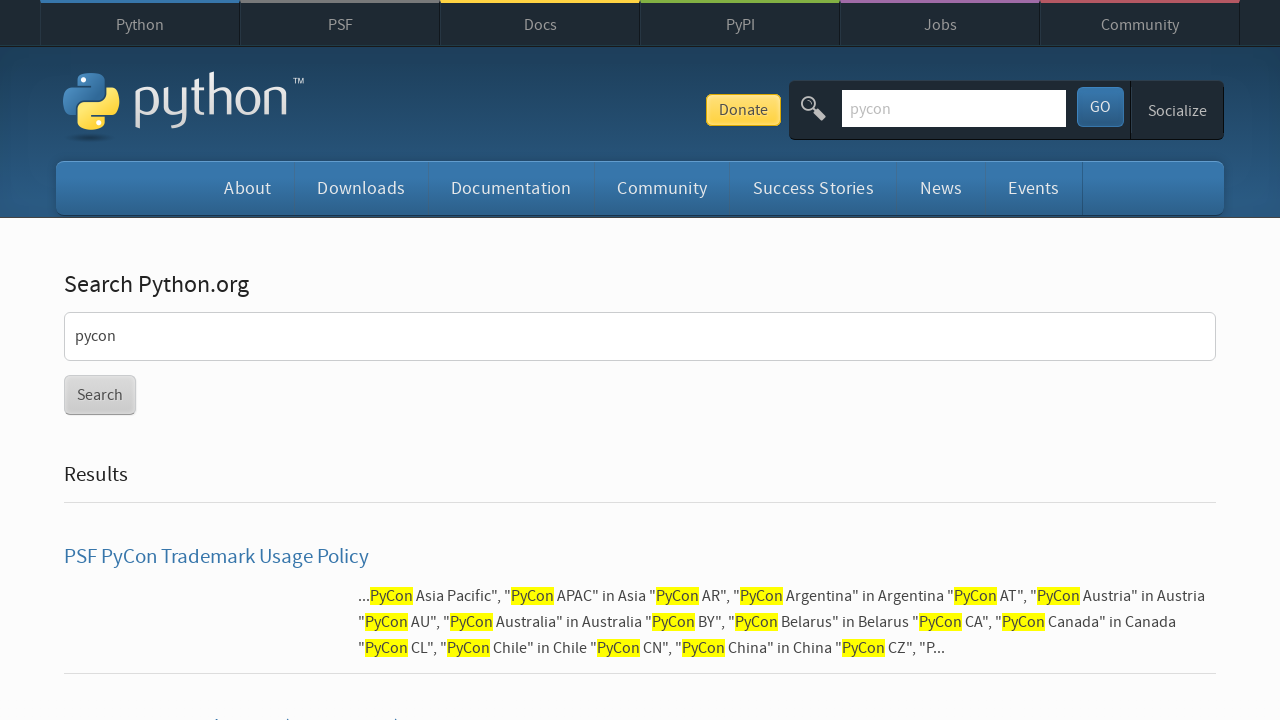

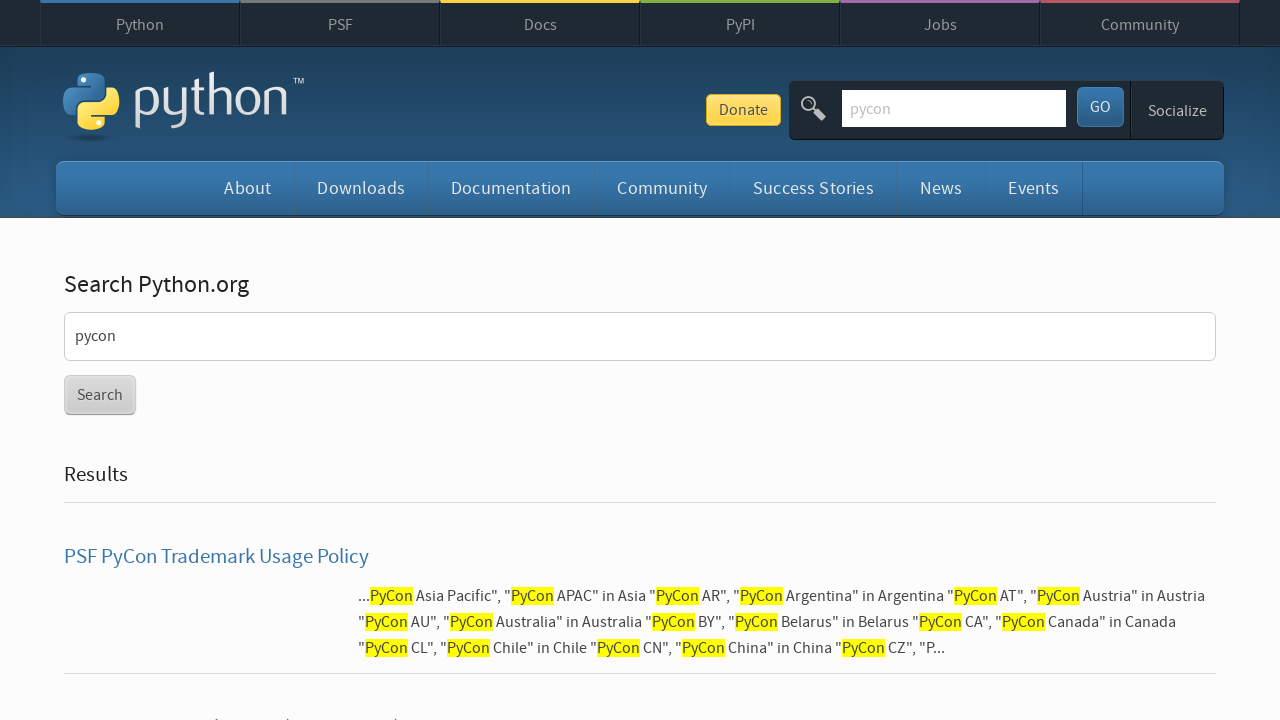